Tests dynamic controls functionality by verifying a textbox is initially disabled, clicking the Enable button, waiting for the textbox to become enabled, and verifying the success message appears

Starting URL: https://the-internet.herokuapp.com/dynamic_controls

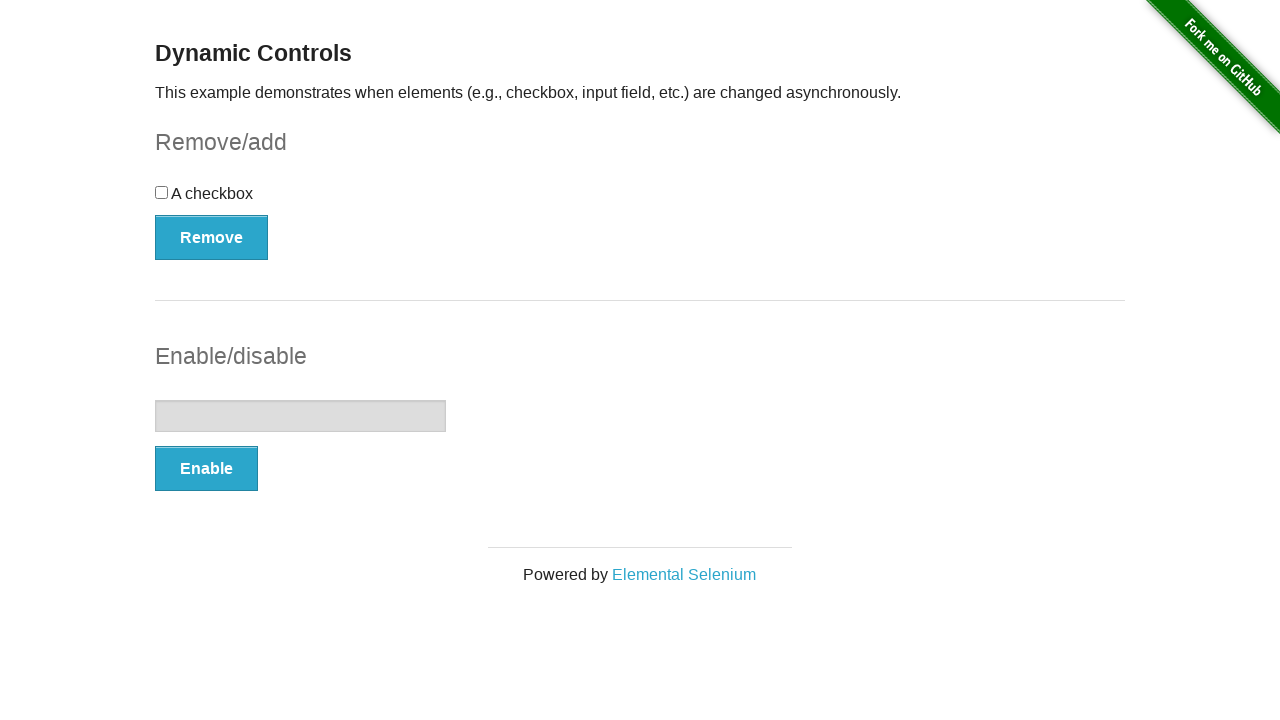

Navigated to Dynamic Controls page
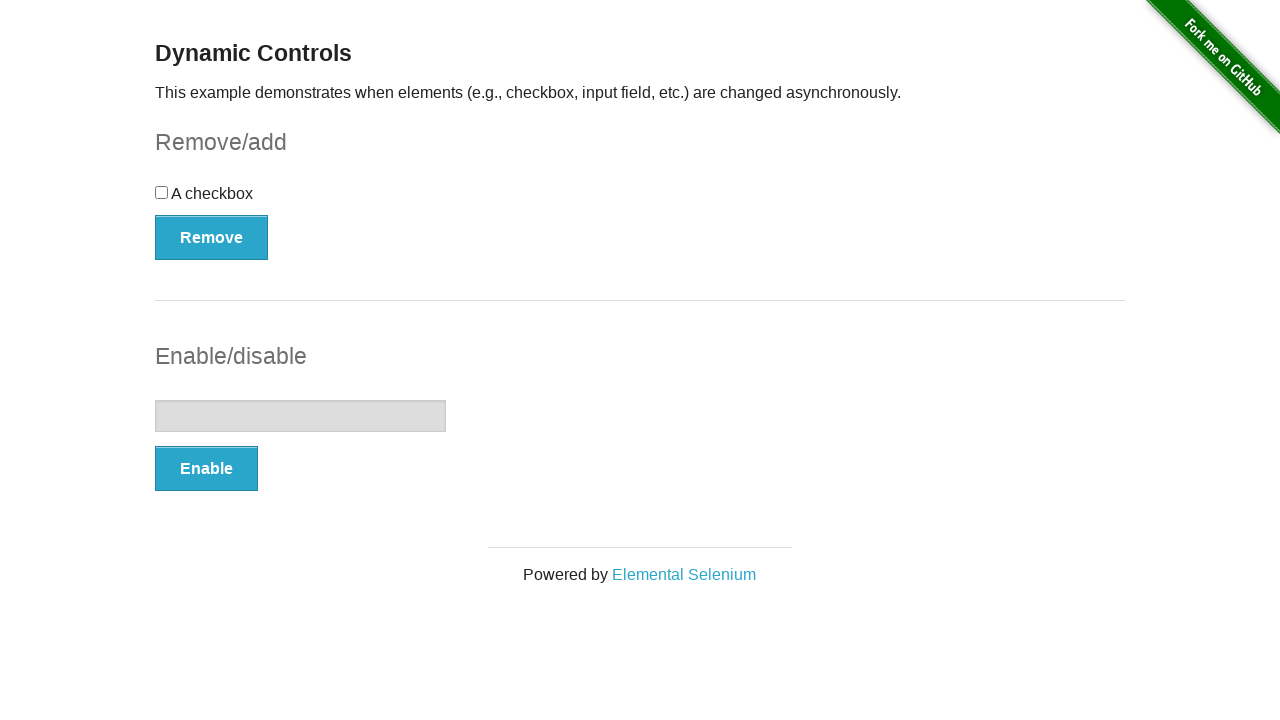

Located the textbox element
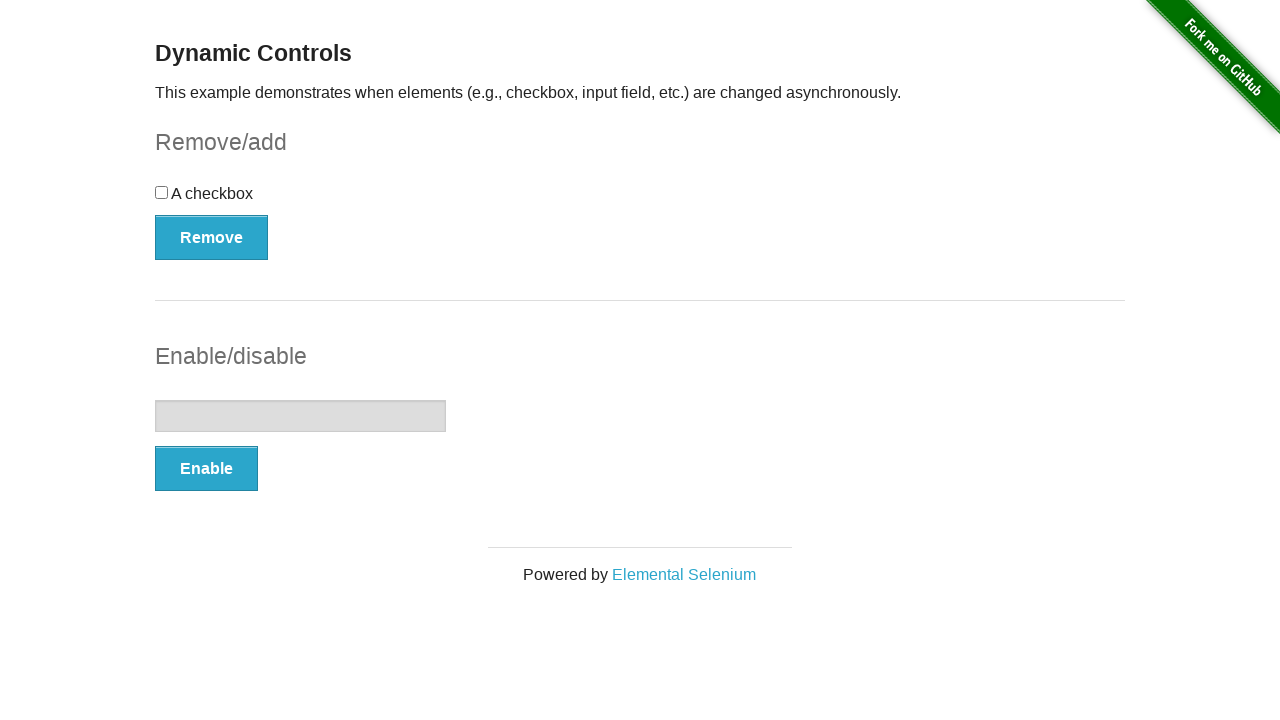

Verified textbox is initially disabled
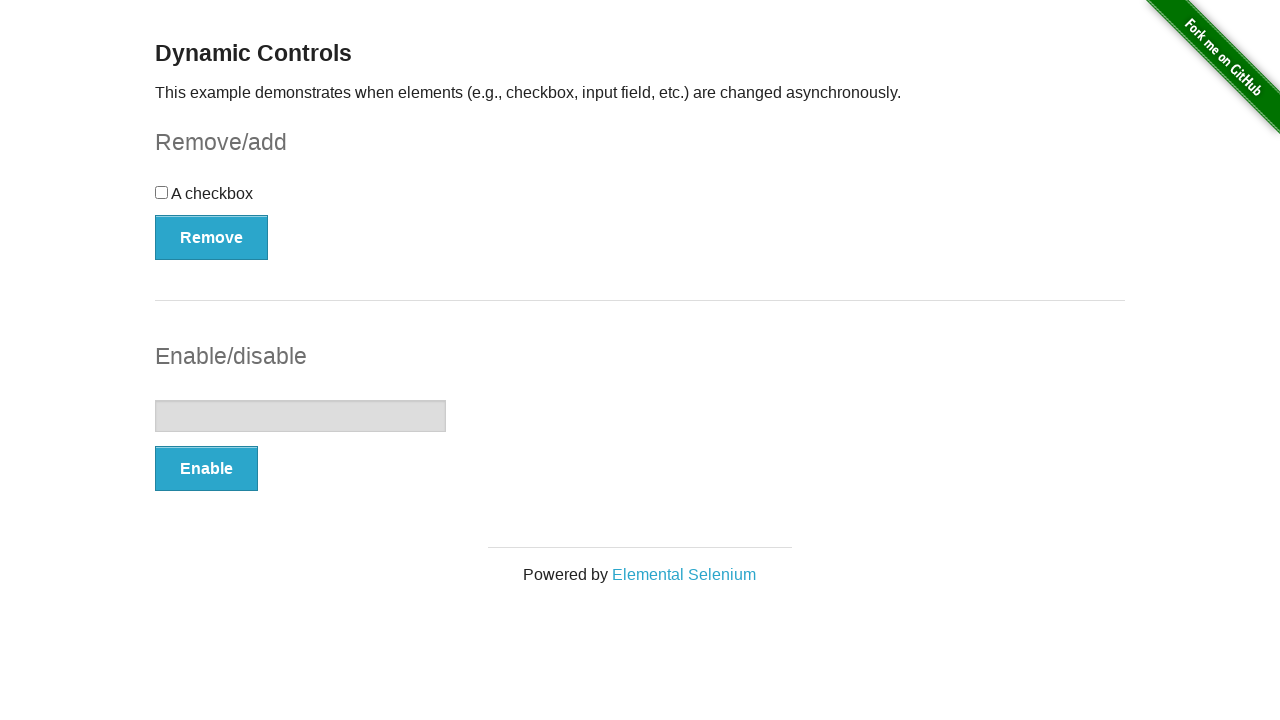

Clicked the Enable button at (206, 469) on xpath=//button[text()='Enable']
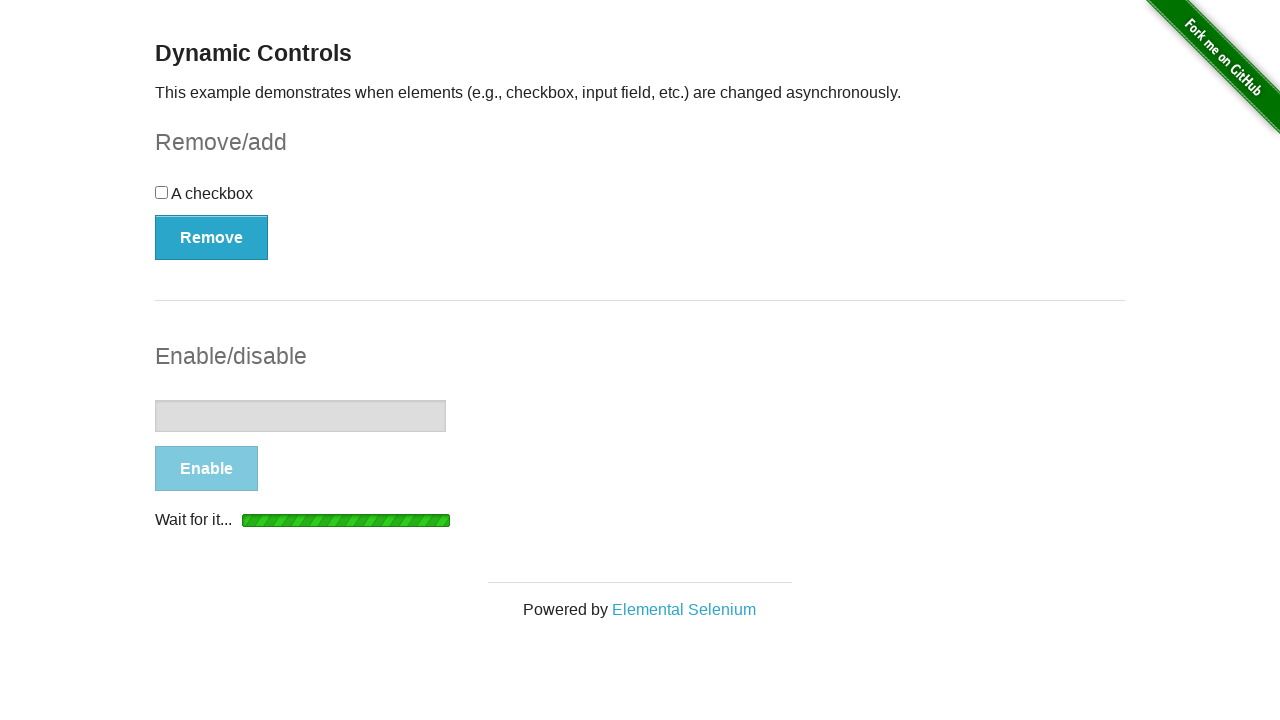

Waited for textbox to become enabled
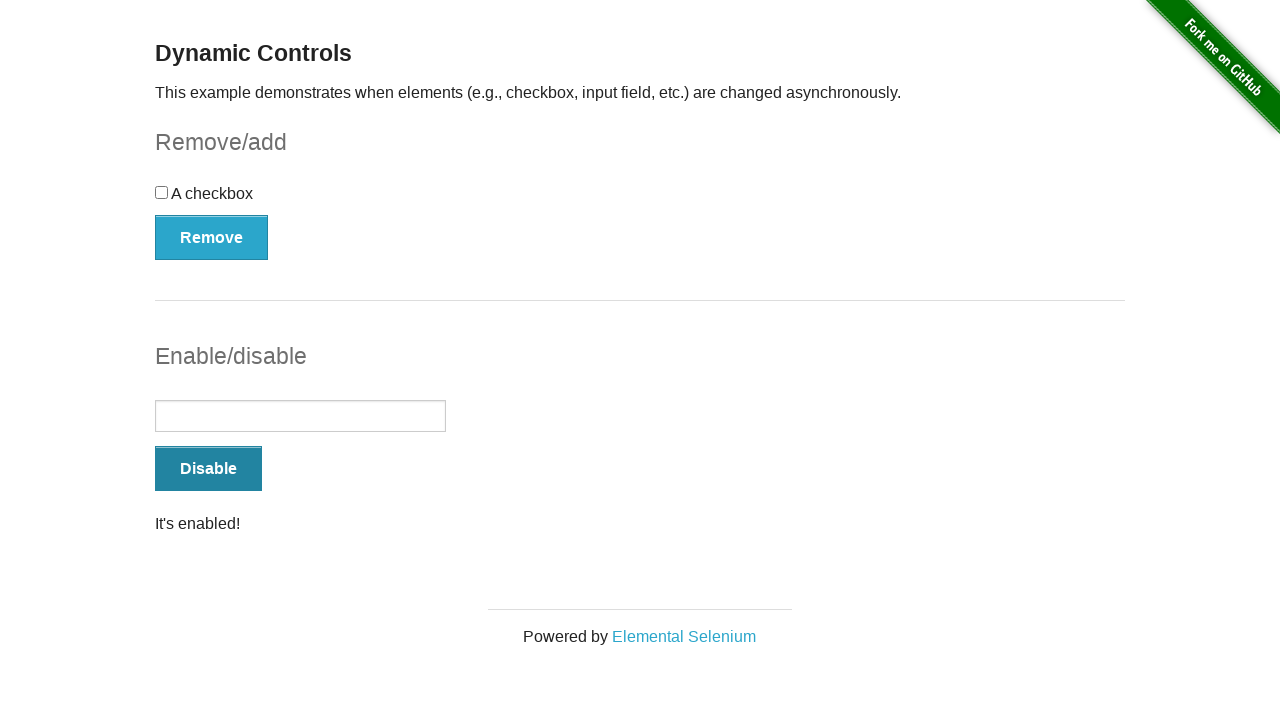

Verified success message 'It's enabled!' is visible
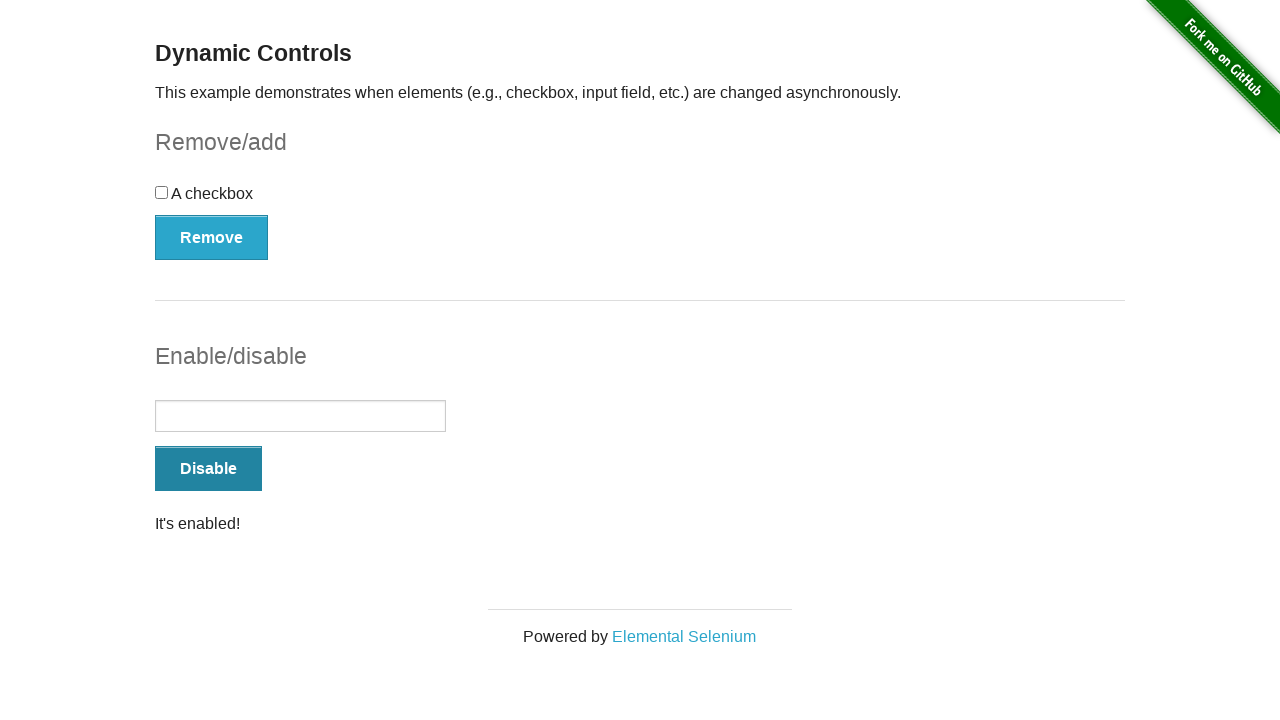

Verified textbox is now enabled
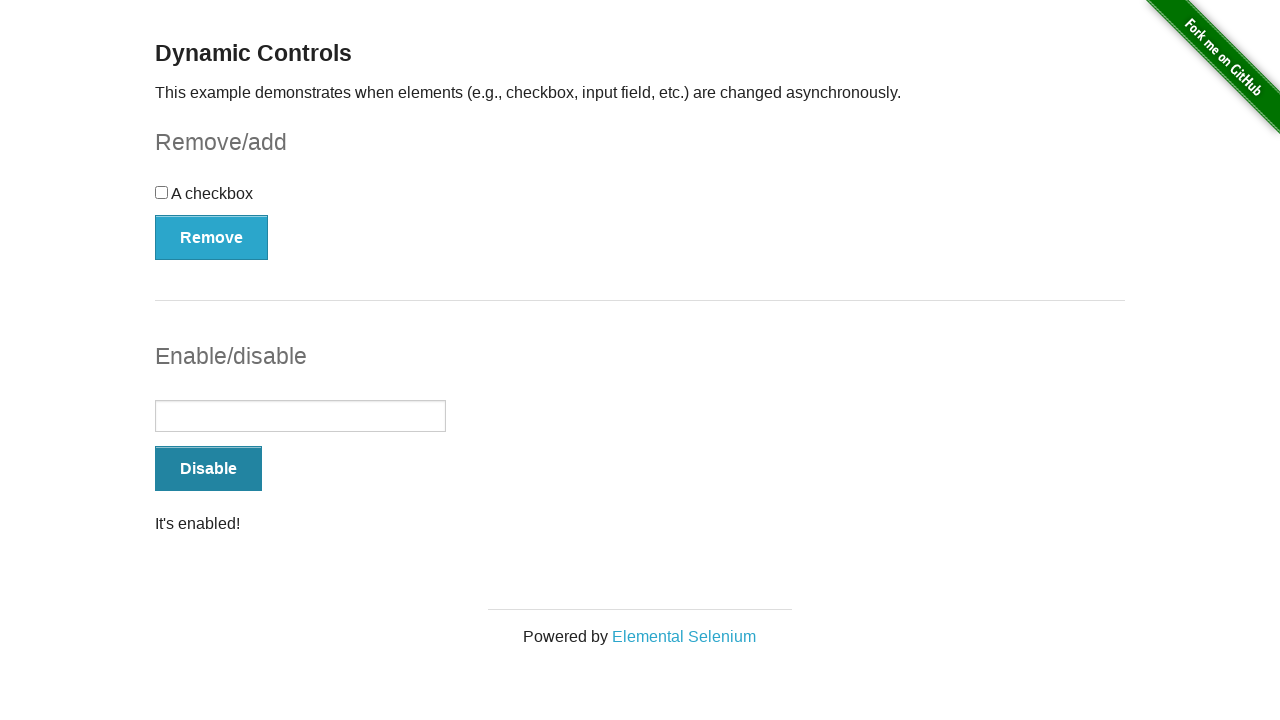

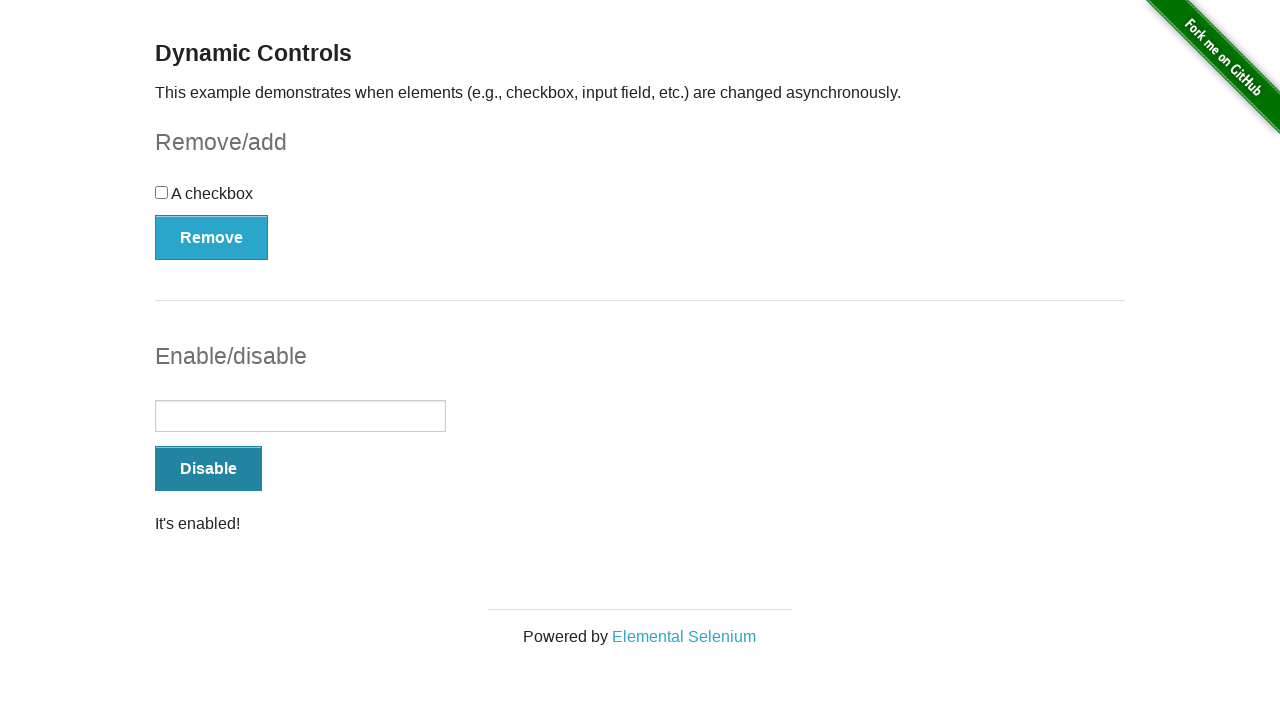